Tests the HR role listings view by clicking on the HR tab to access HR-specific functionality.

Starting URL: https://git-action-testing-files.vercel.app/

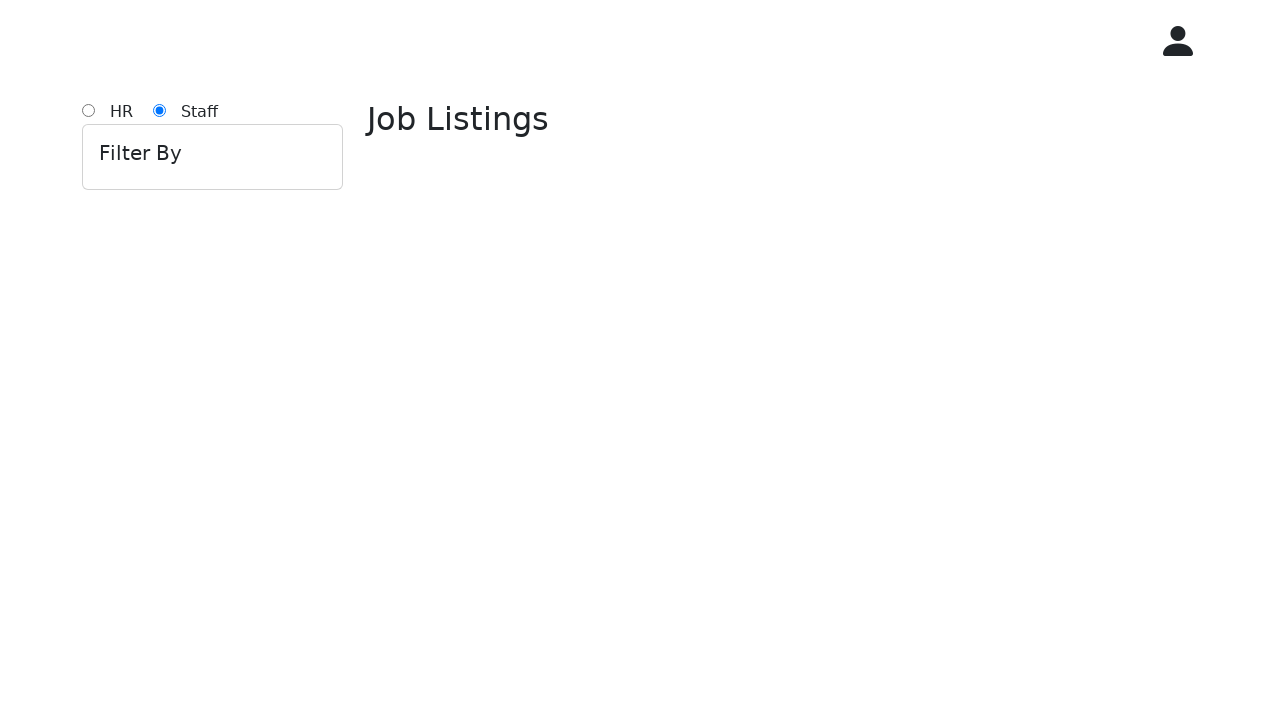

Clicked on HR tab to access HR-specific functionality at (88, 110) on #hr
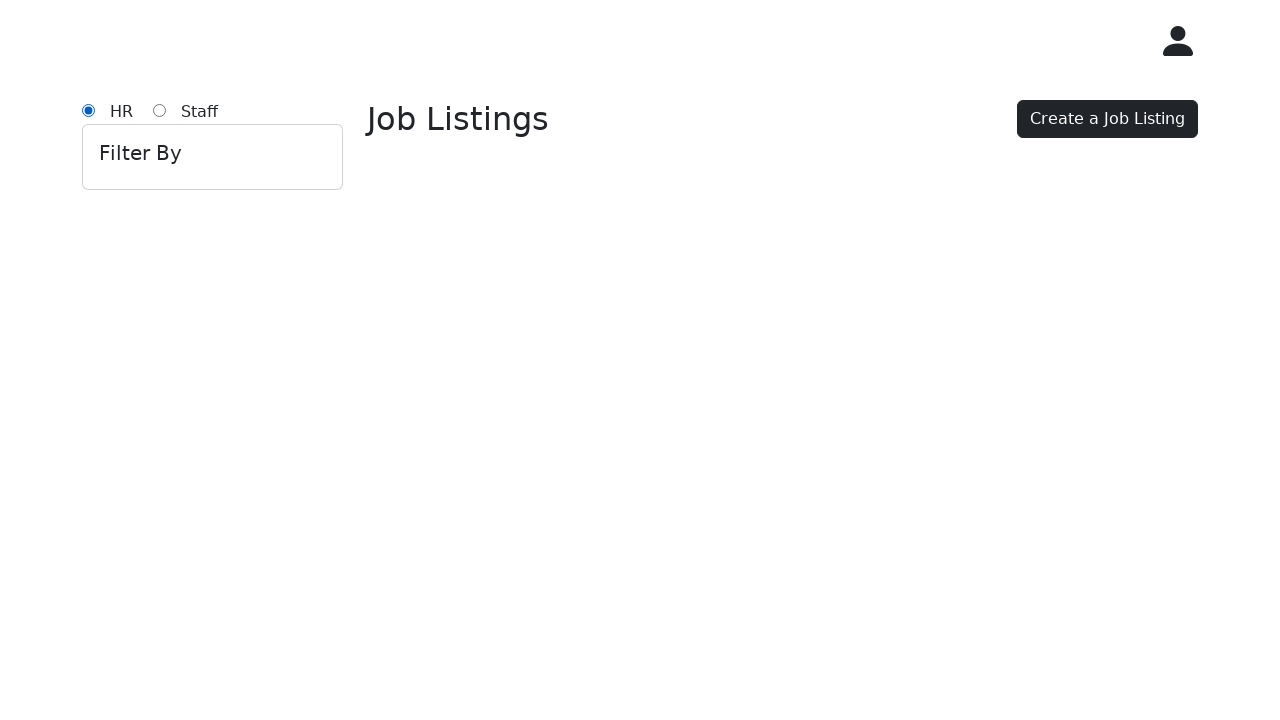

Waited 1000ms for page to update
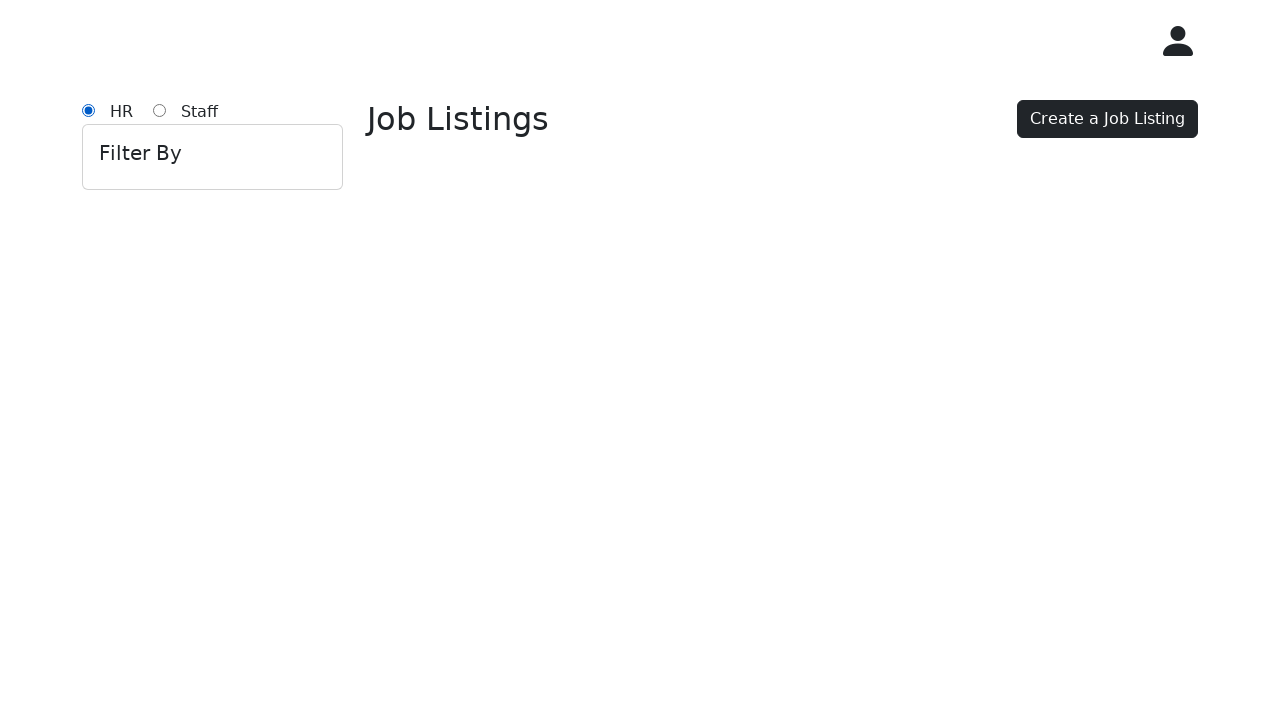

Waited for network idle state to confirm page content loaded
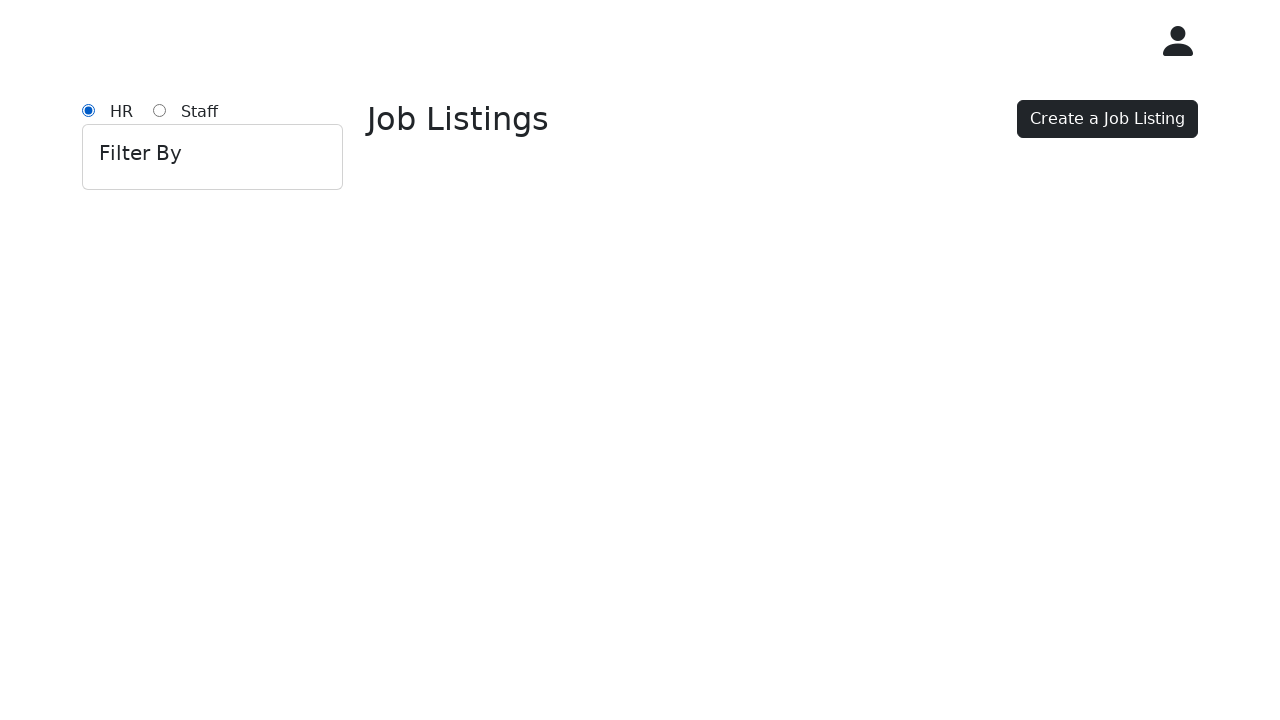

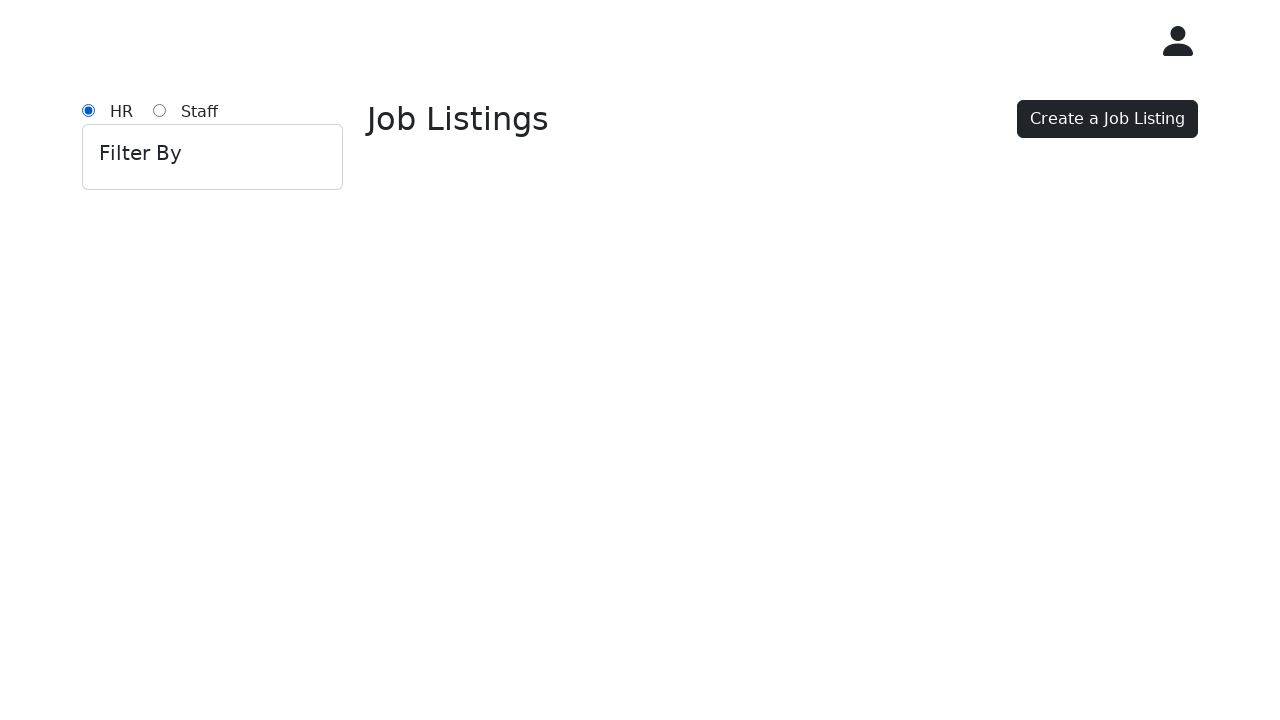